Tests JavaScript confirm alert functionality by navigating to the confirm alert section, triggering a confirm dialog, and accepting it.

Starting URL: http://demo.automationtesting.in/Alerts.html

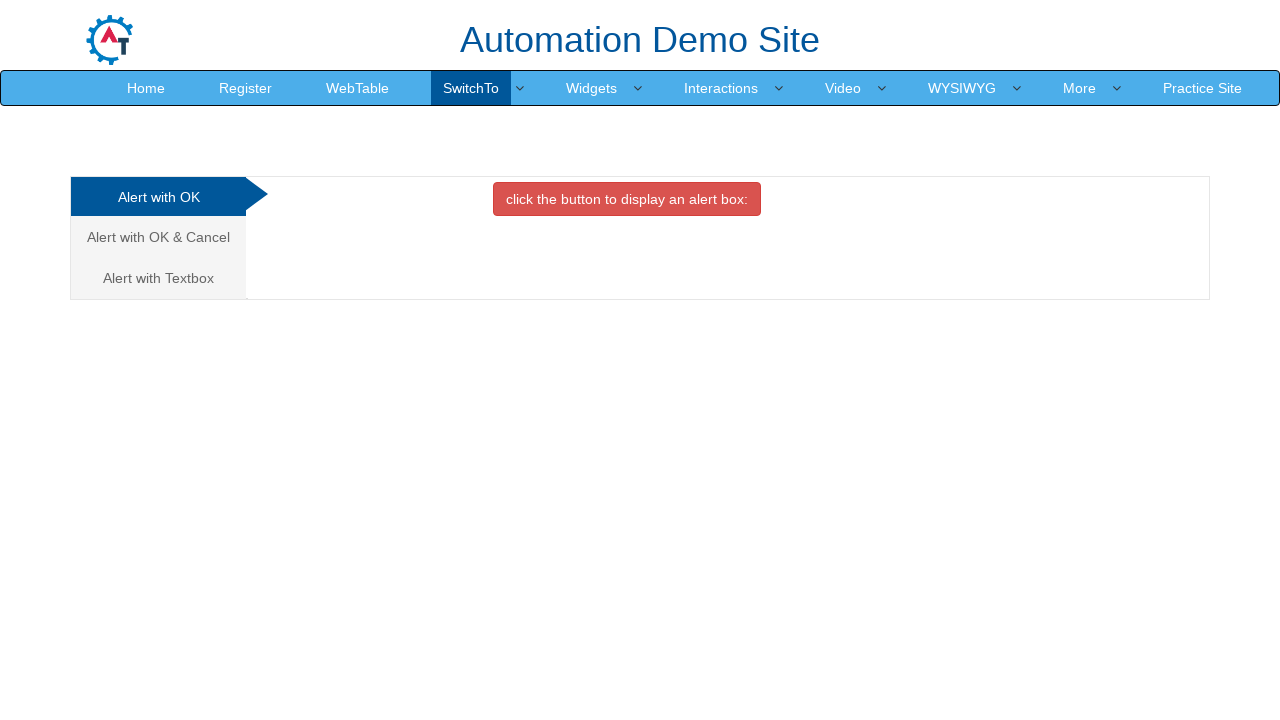

Clicked on the confirm alert tab to navigate to confirm alert section at (158, 237) on (//a[@class='analystic'])[2]
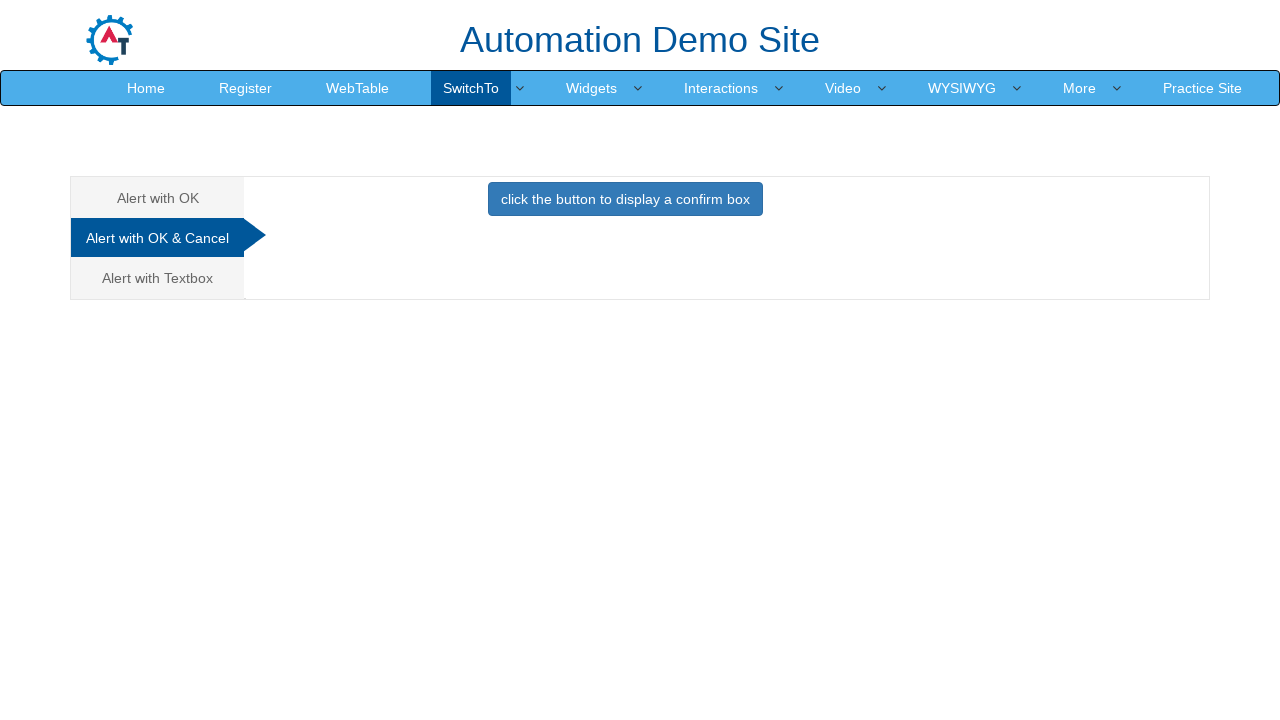

Set up dialog handler to accept confirm dialogs
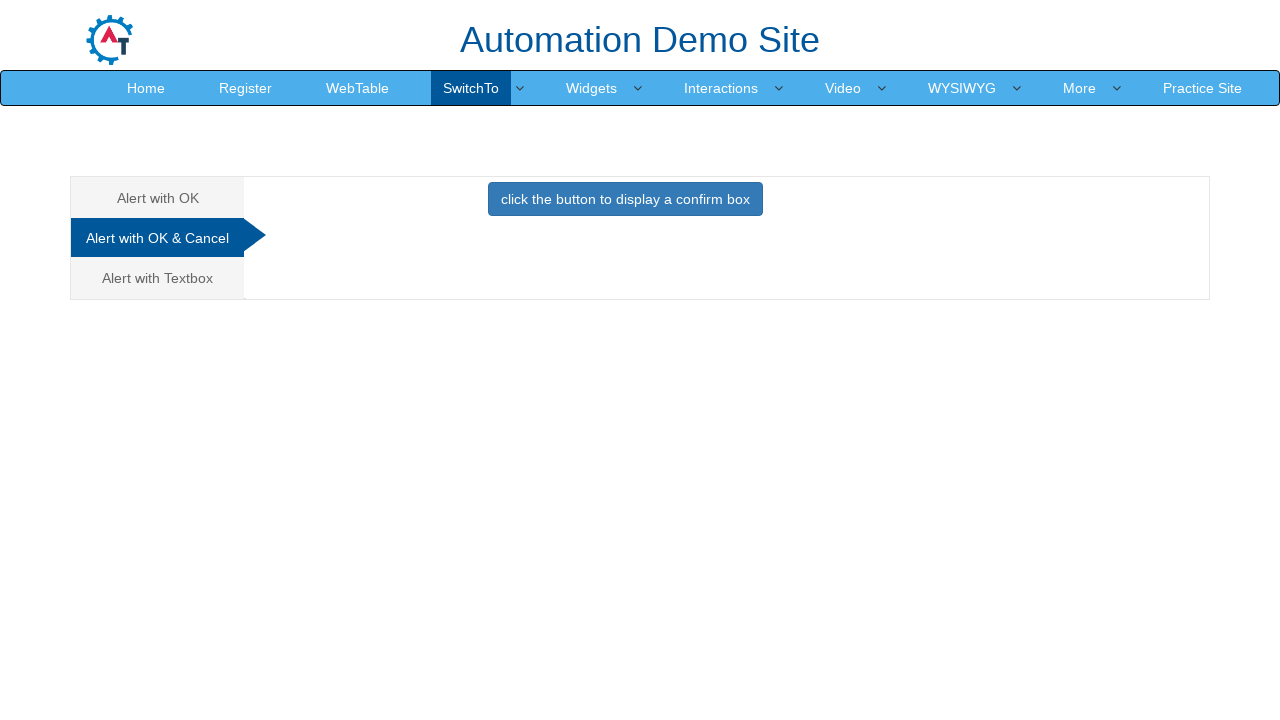

Clicked the button to trigger the confirm alert dialog at (625, 199) on button[onclick='confirmbox()']
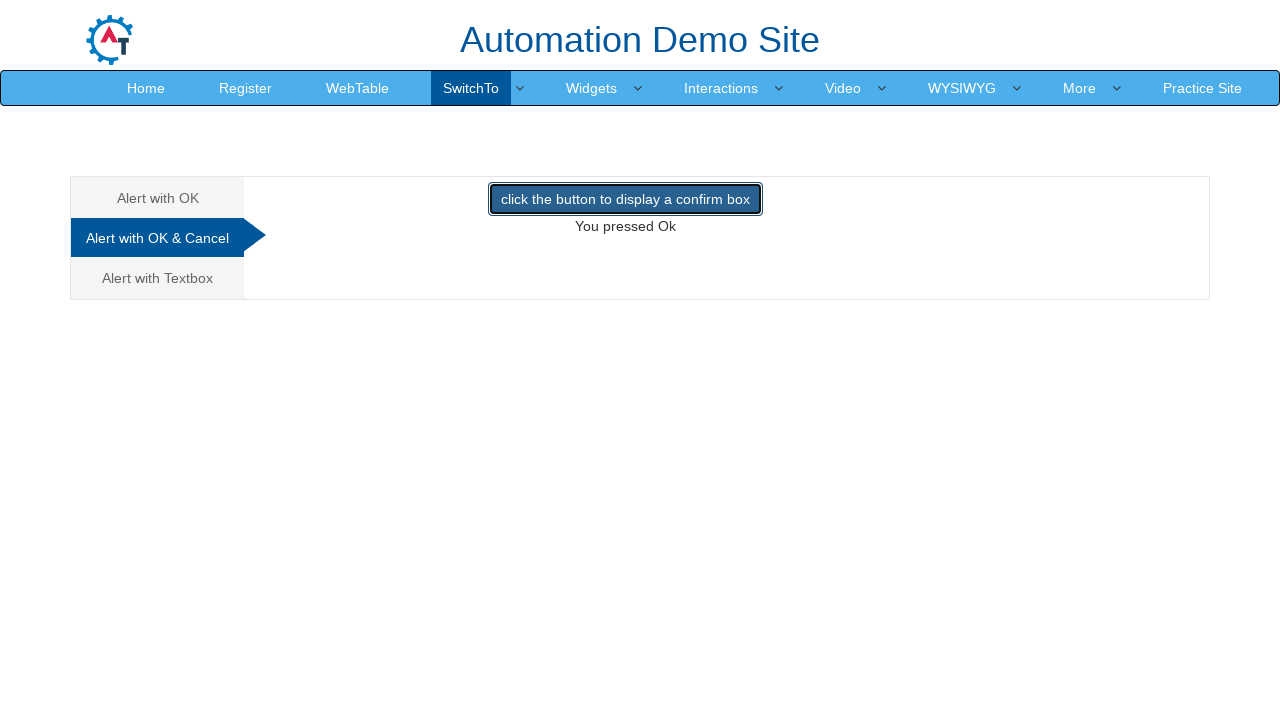

Waited for confirm dialog to be handled
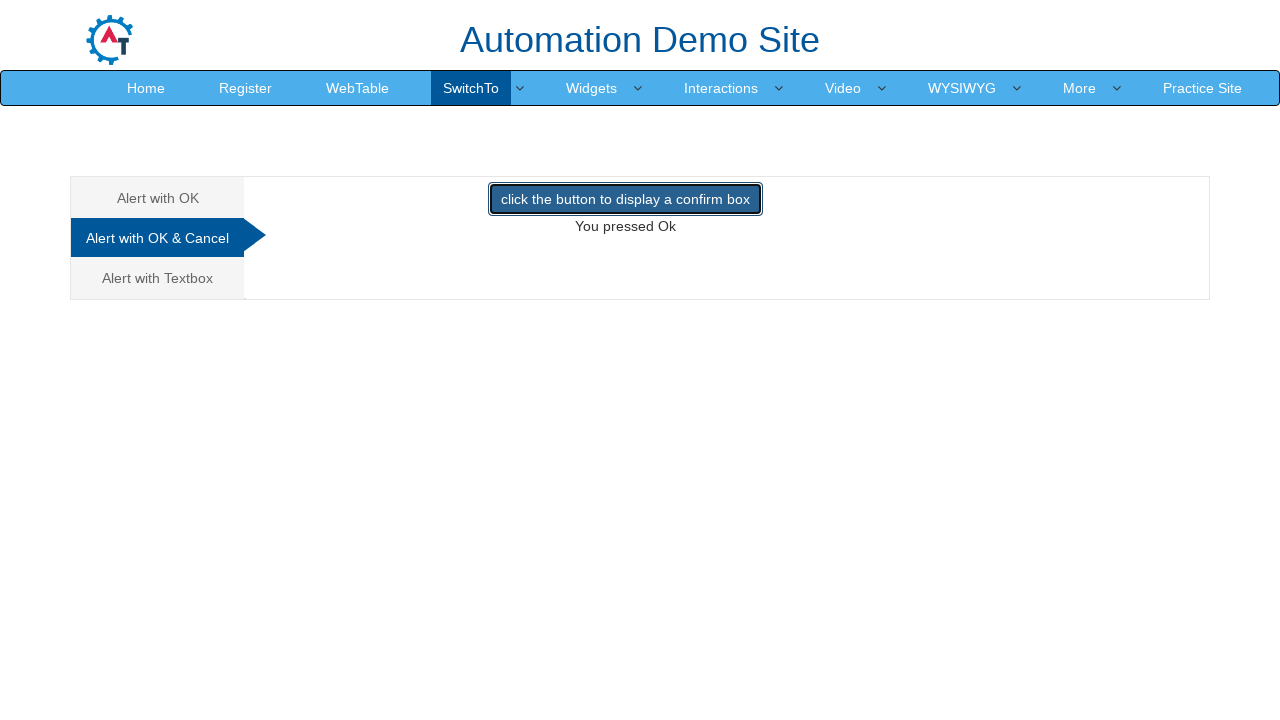

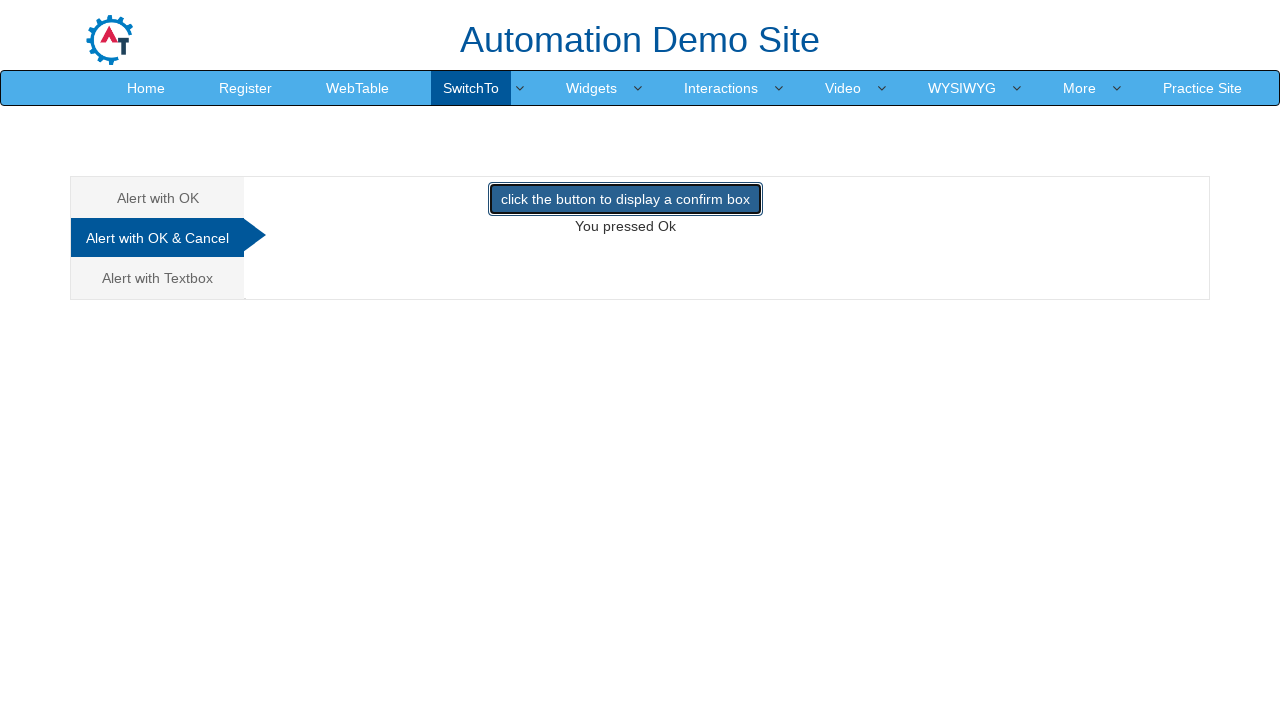